Navigates to an Angular demo application and clicks the library navigation button to test page navigation functionality.

Starting URL: https://rahulshettyacademy.com/angularAppdemo/

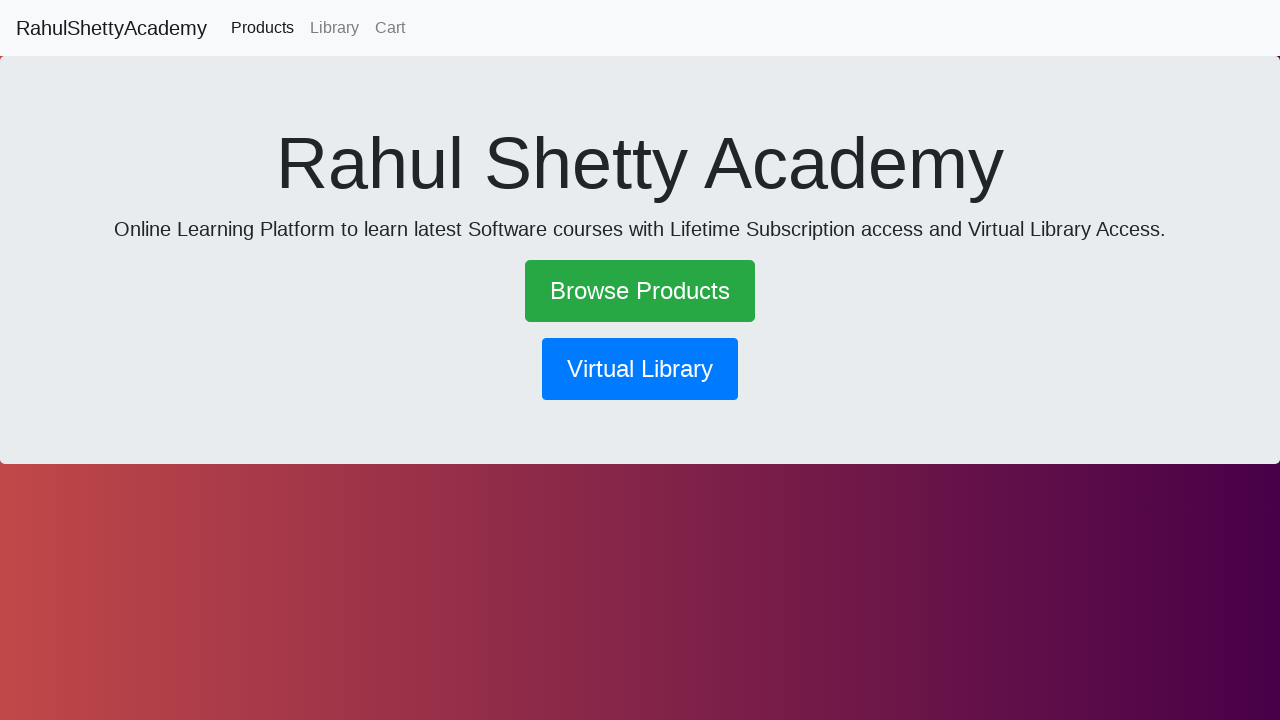

Clicked the library navigation button at (640, 369) on button[routerlink*='library']
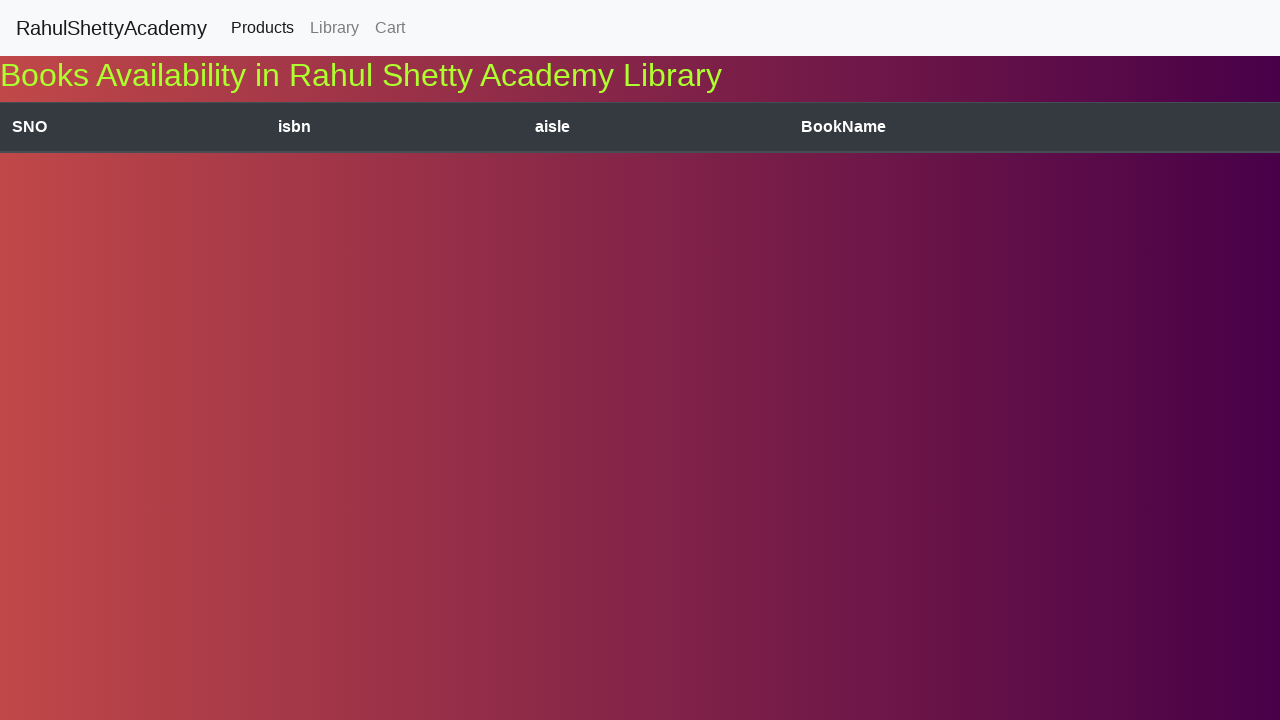

Waited for page to reach network idle state
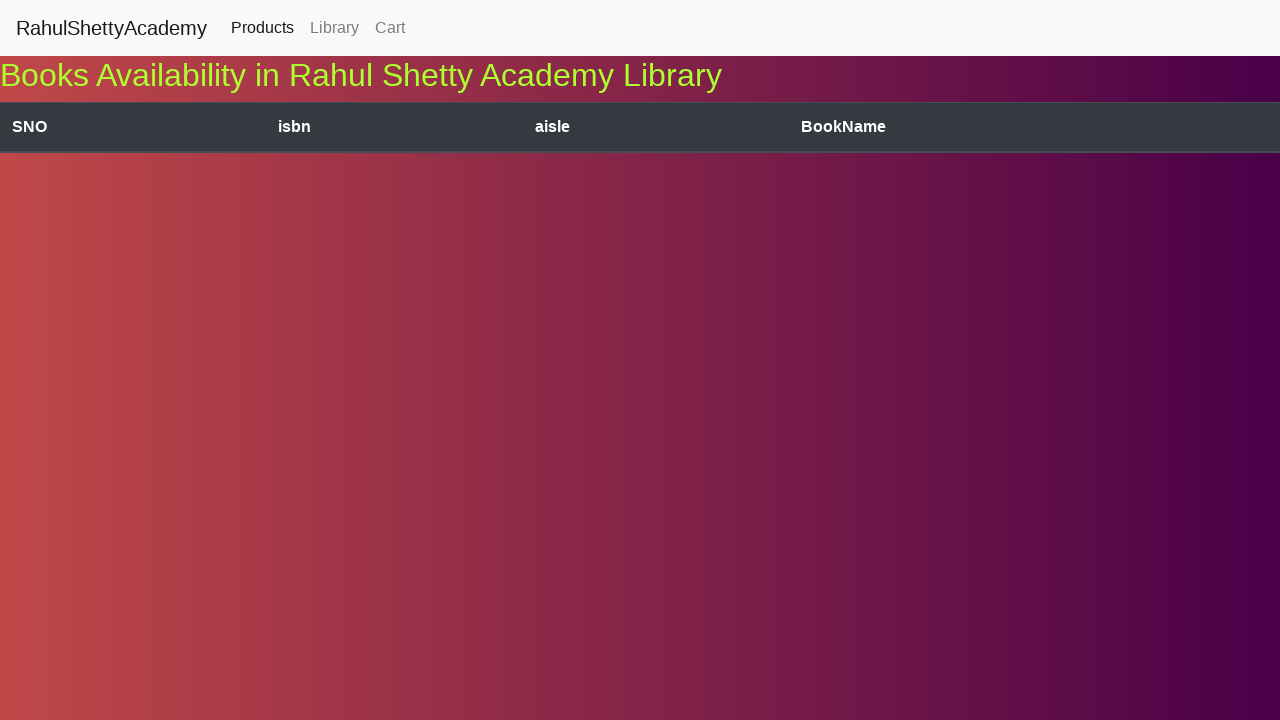

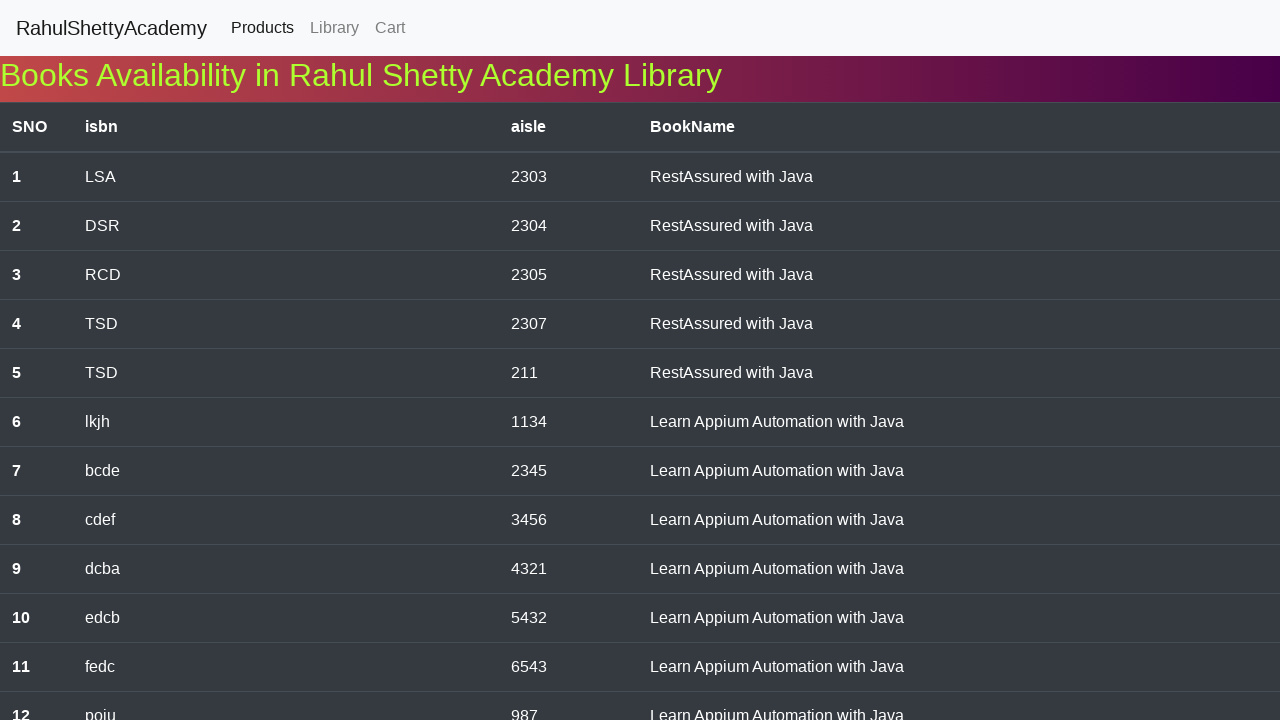